Retrieves a value from an image attribute, calculates a mathematical result, and fills a form with the answer along with selecting checkboxes before submission

Starting URL: http://suninjuly.github.io/get_attribute.html

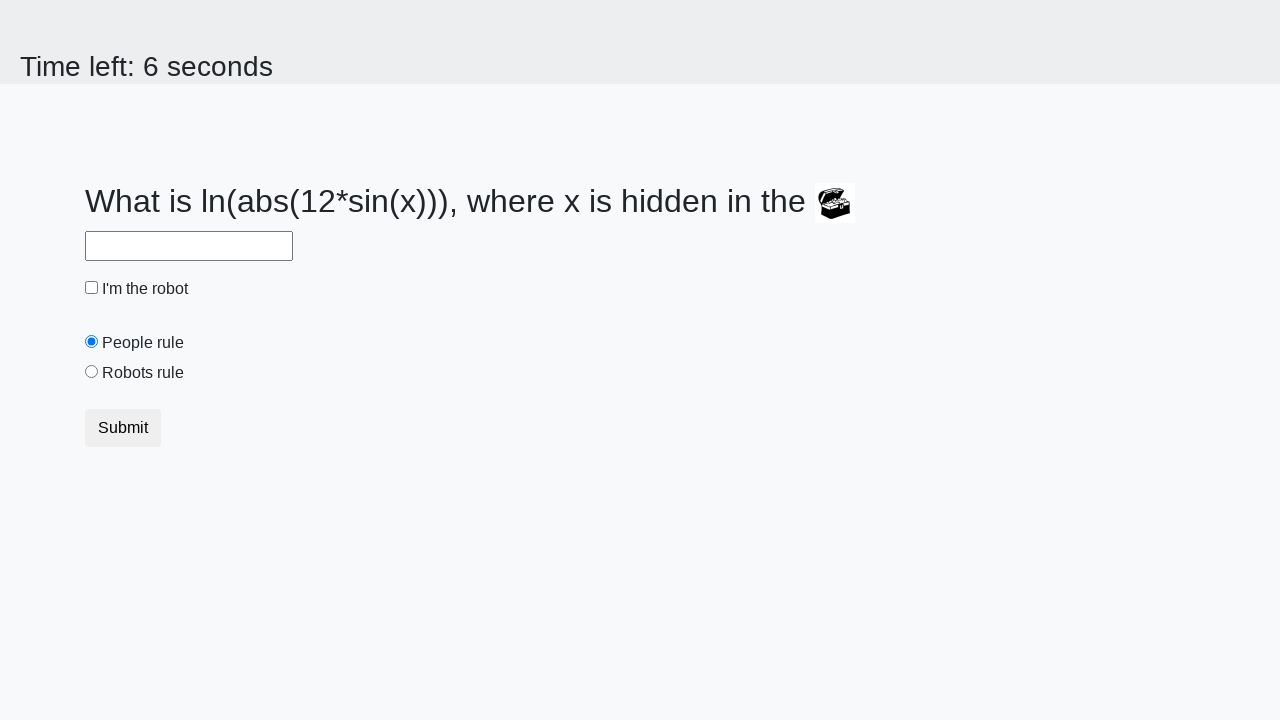

Located treasure image element
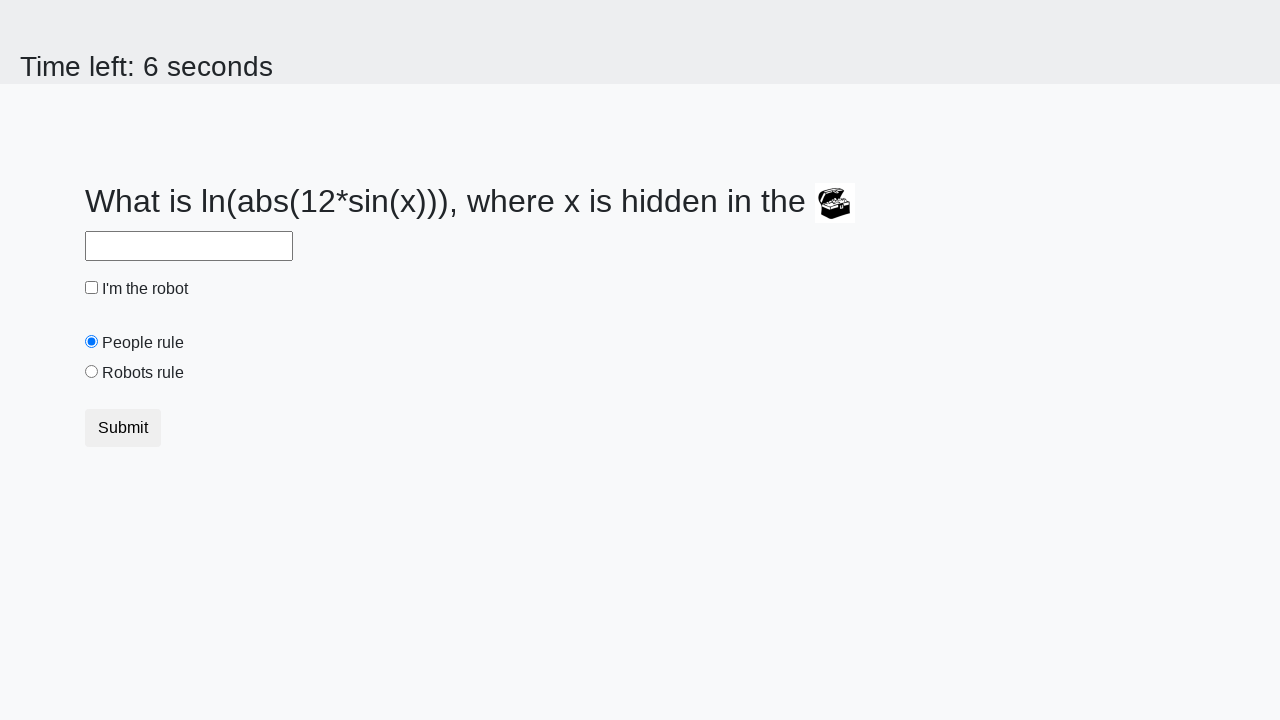

Retrieved valuex attribute from image: 56
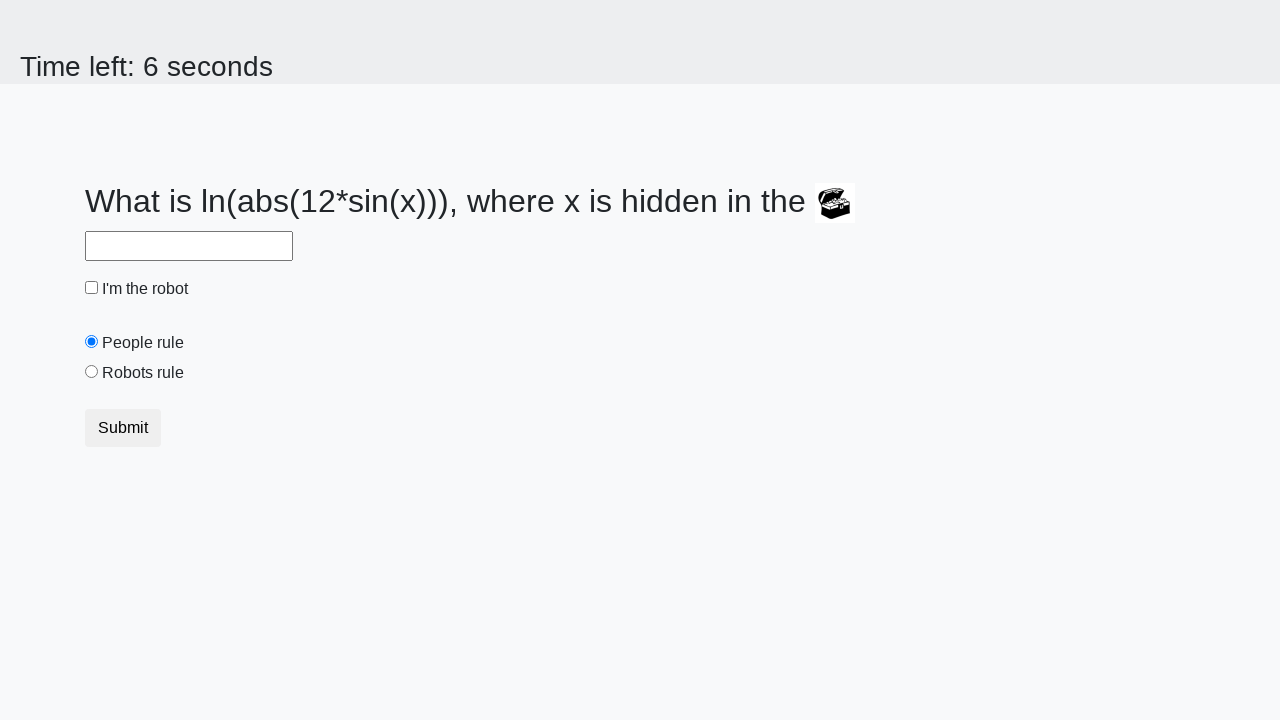

Calculated mathematical result: 1.8339584392890727
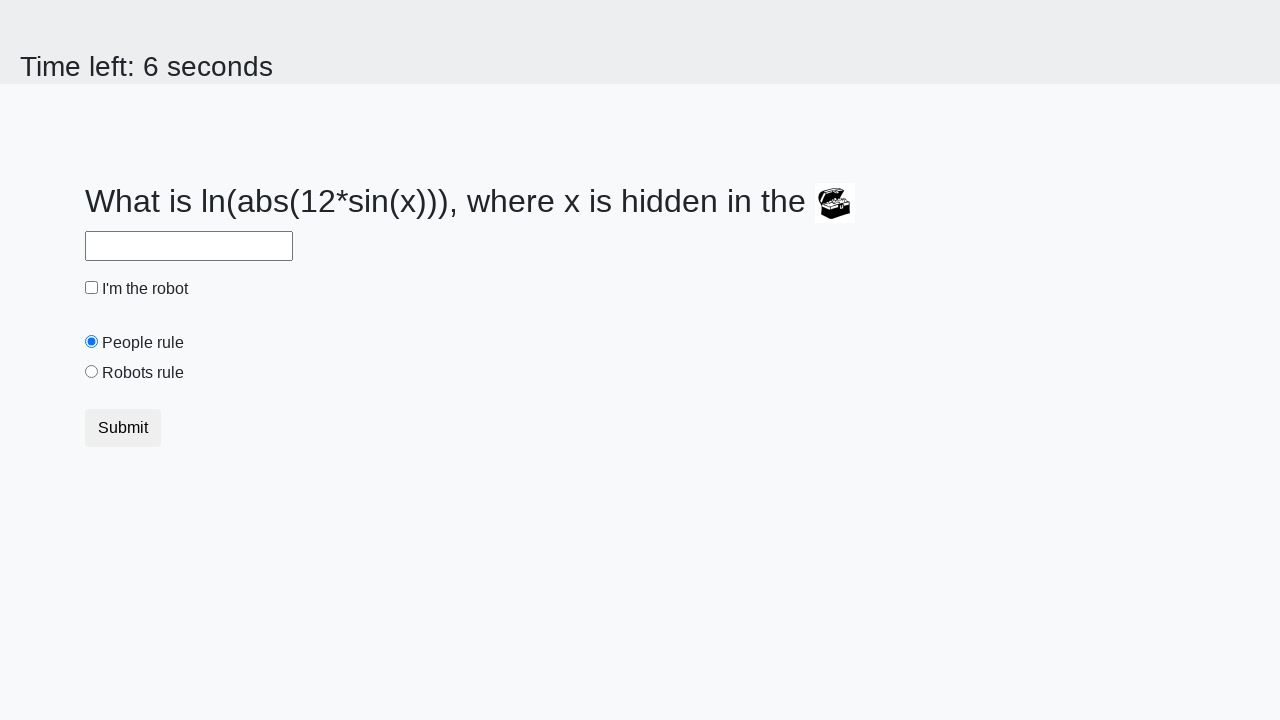

Filled answer field with calculated value on div.form-group input#answer
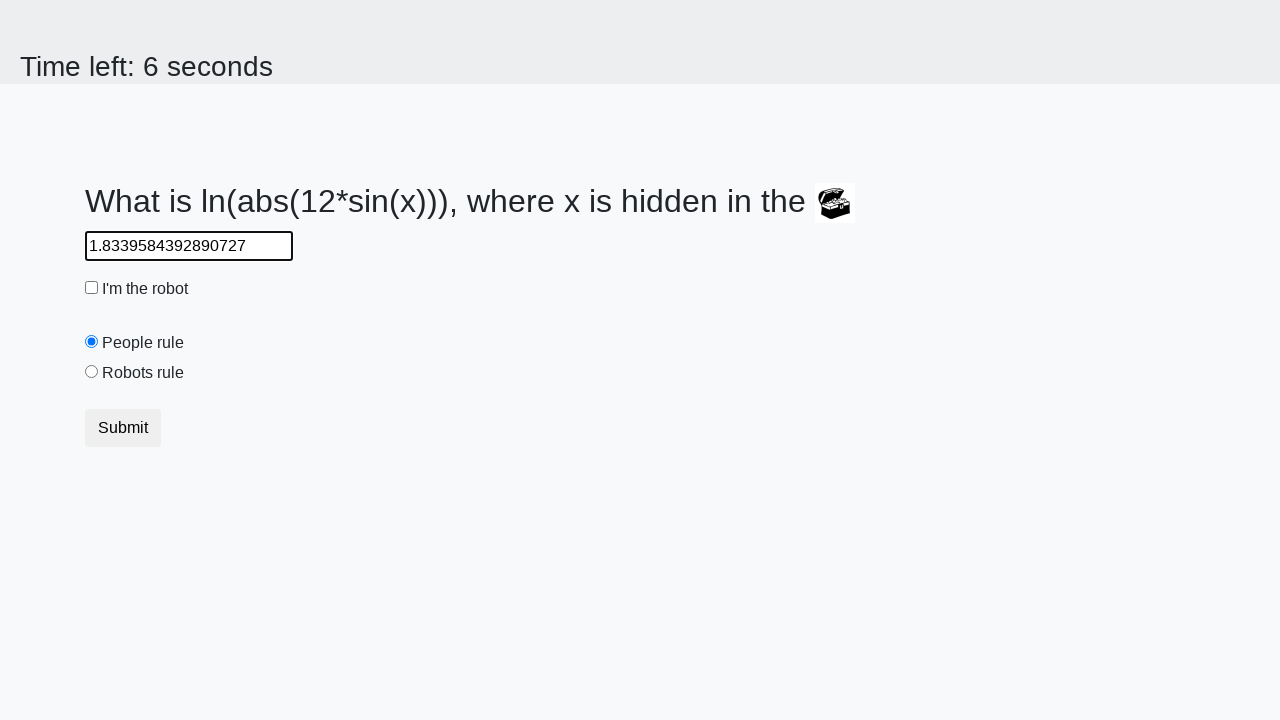

Clicked robot checkbox at (92, 288) on div.form-group input#robotCheckbox
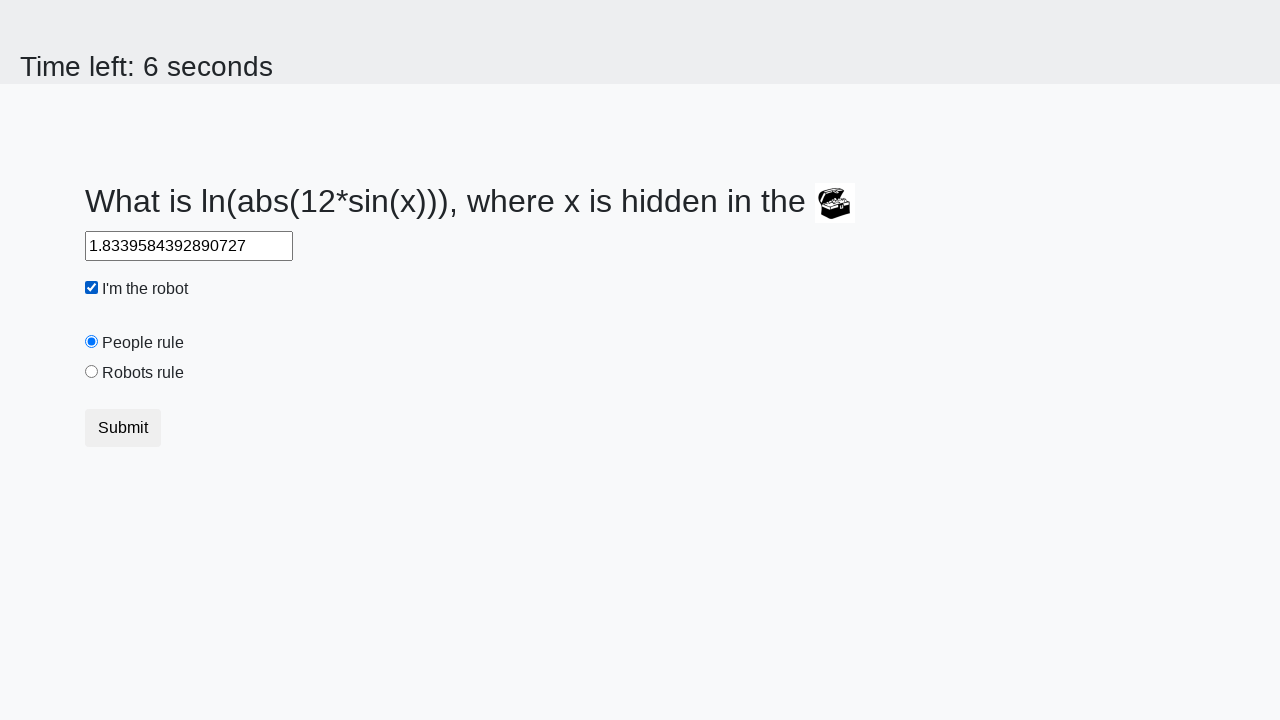

Clicked robots rule radio button at (92, 372) on div.form-group input#robotsRule
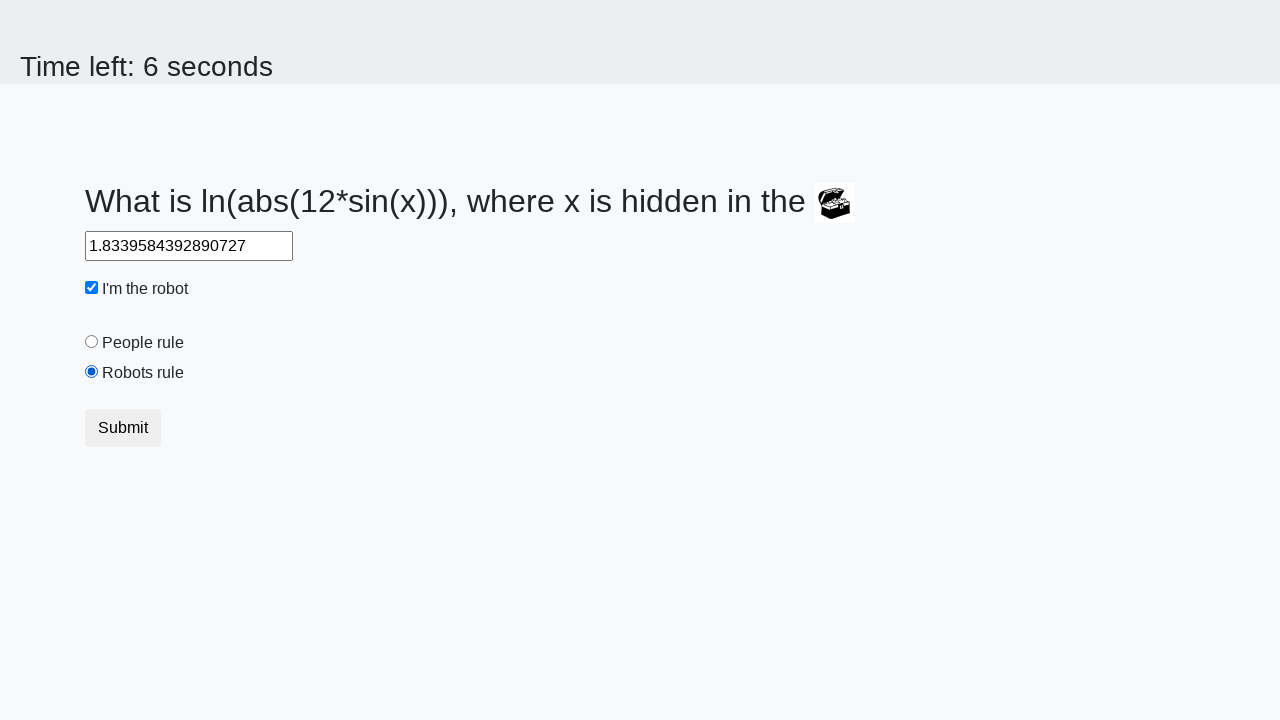

Submitted the form at (123, 428) on button.btn
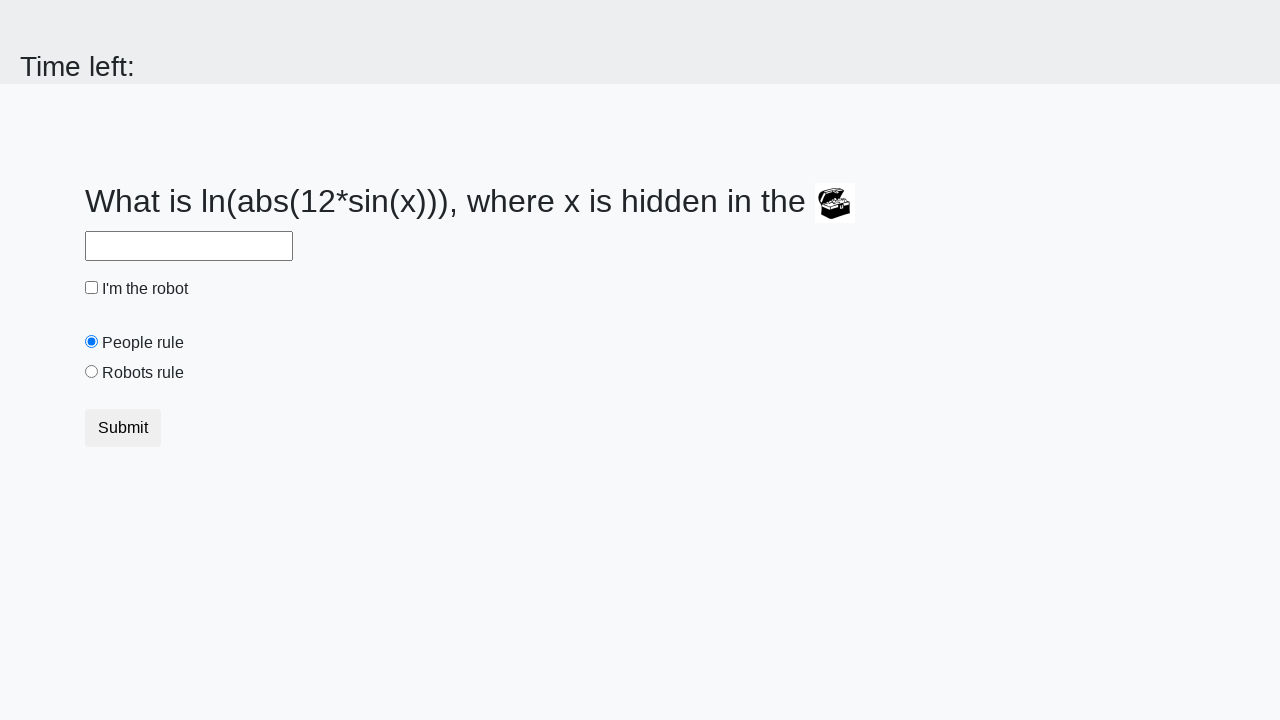

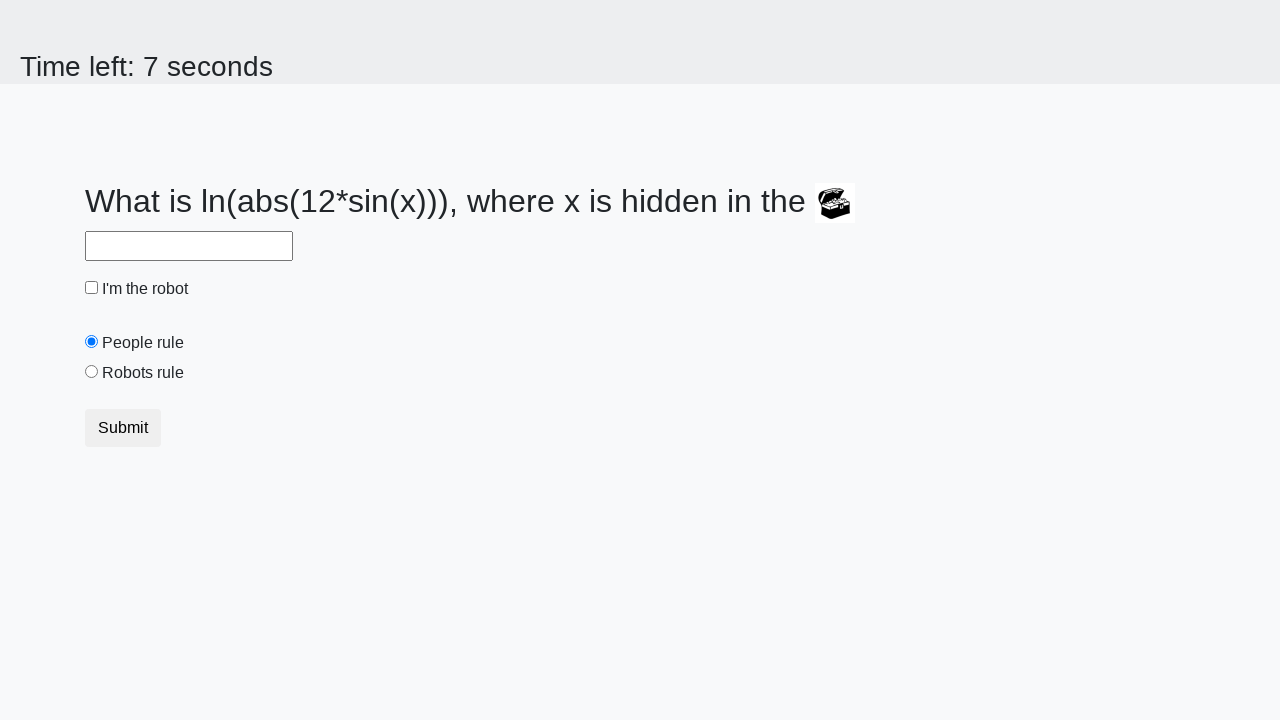